Tests that the WebdriverIO landing page has the correct title containing the expected framework description

Starting URL: https://webdriver.io

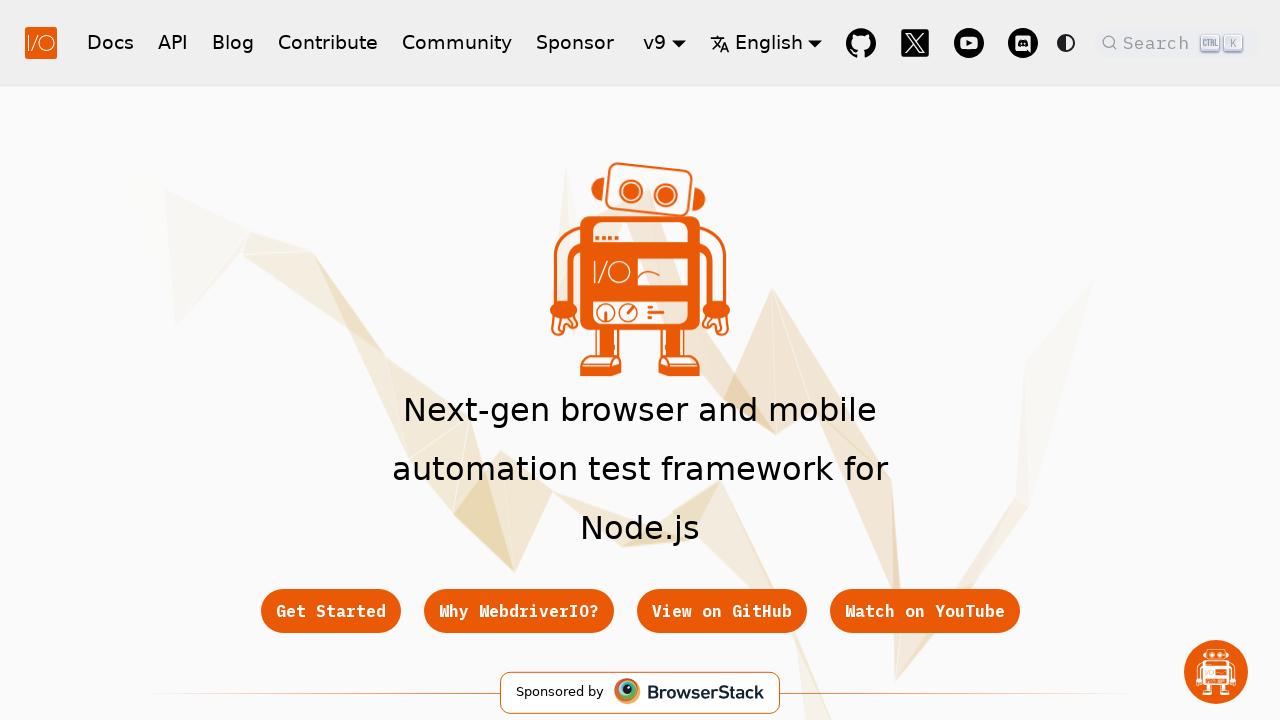

Waited for page to reach domcontentloaded state
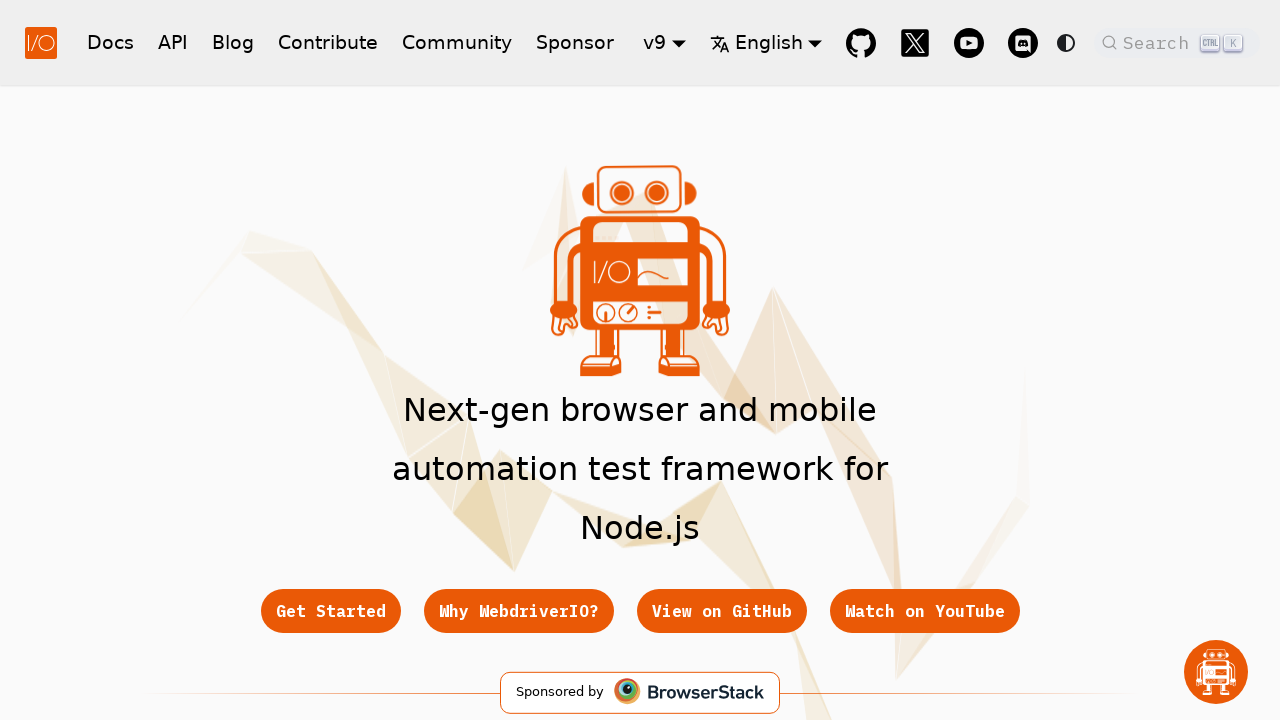

Retrieved page title: 'WebdriverIO · Next-gen browser and mobile automation test framework for Node.js | WebdriverIO'
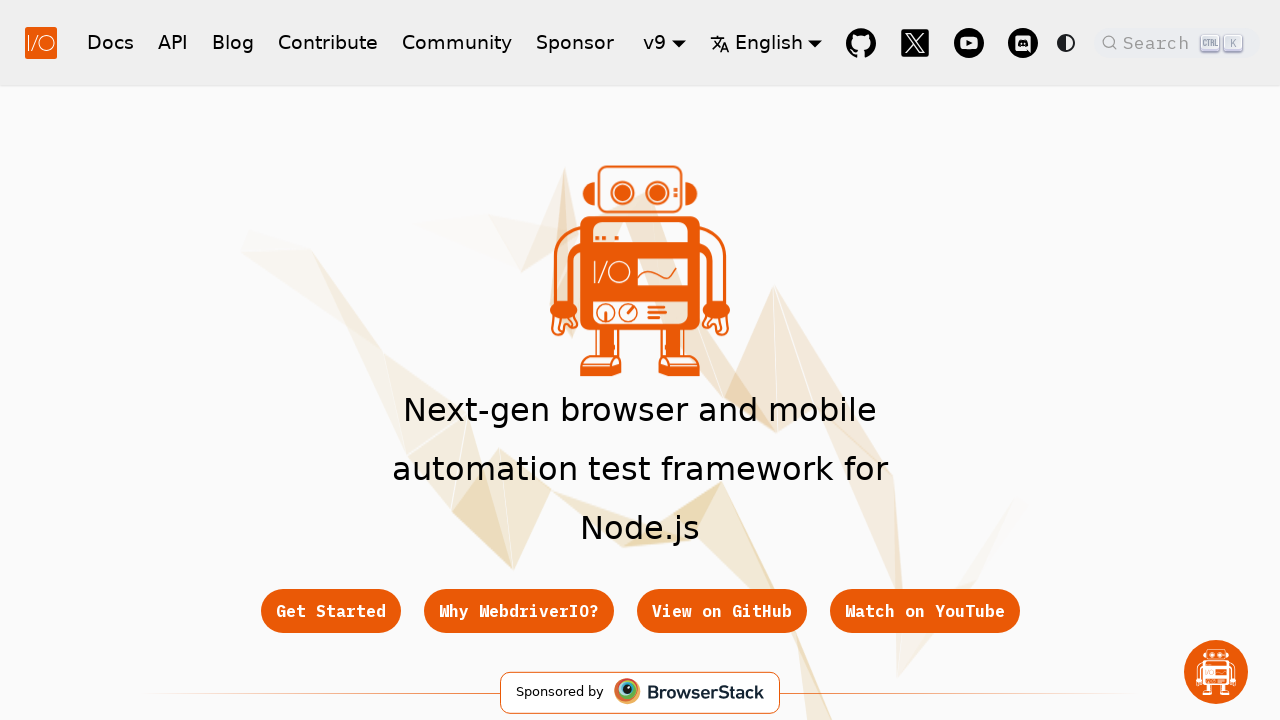

Verified that page title contains 'WebdriverIO' framework description
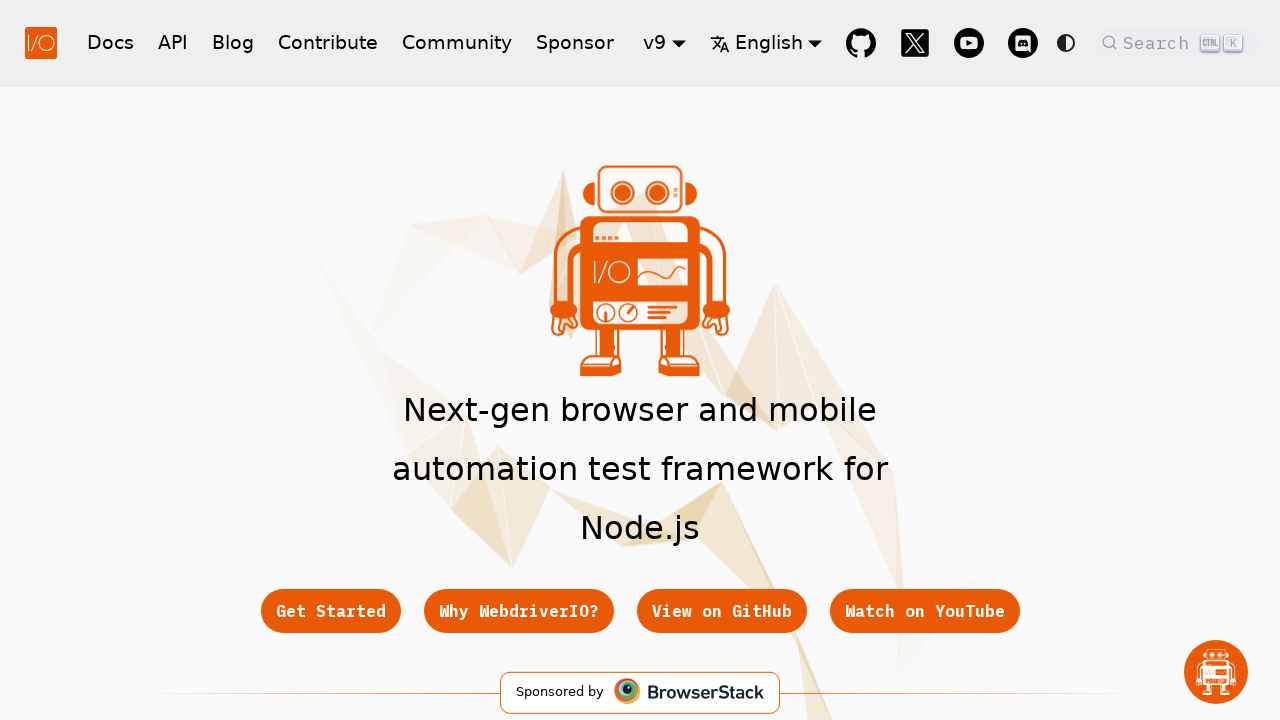

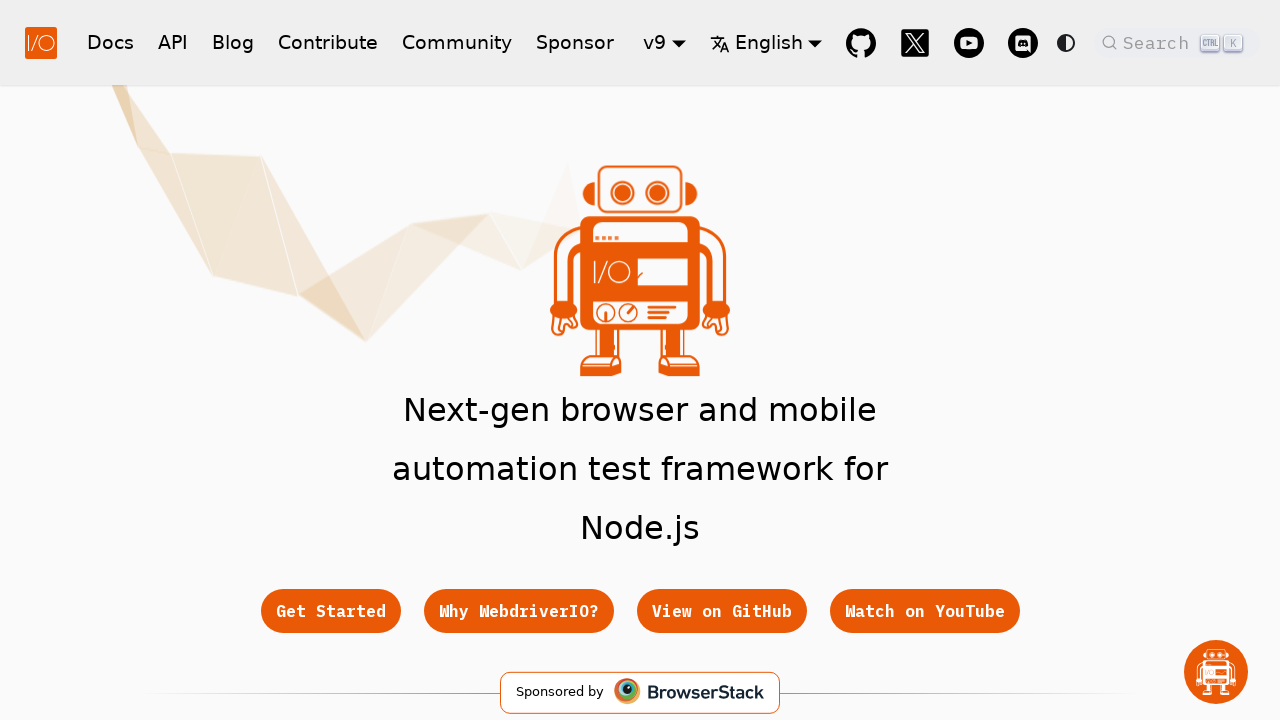